Navigates to an inputs practice page, clicks the Home link, and verifies the page title

Starting URL: https://practice.cydeo.com/inputs

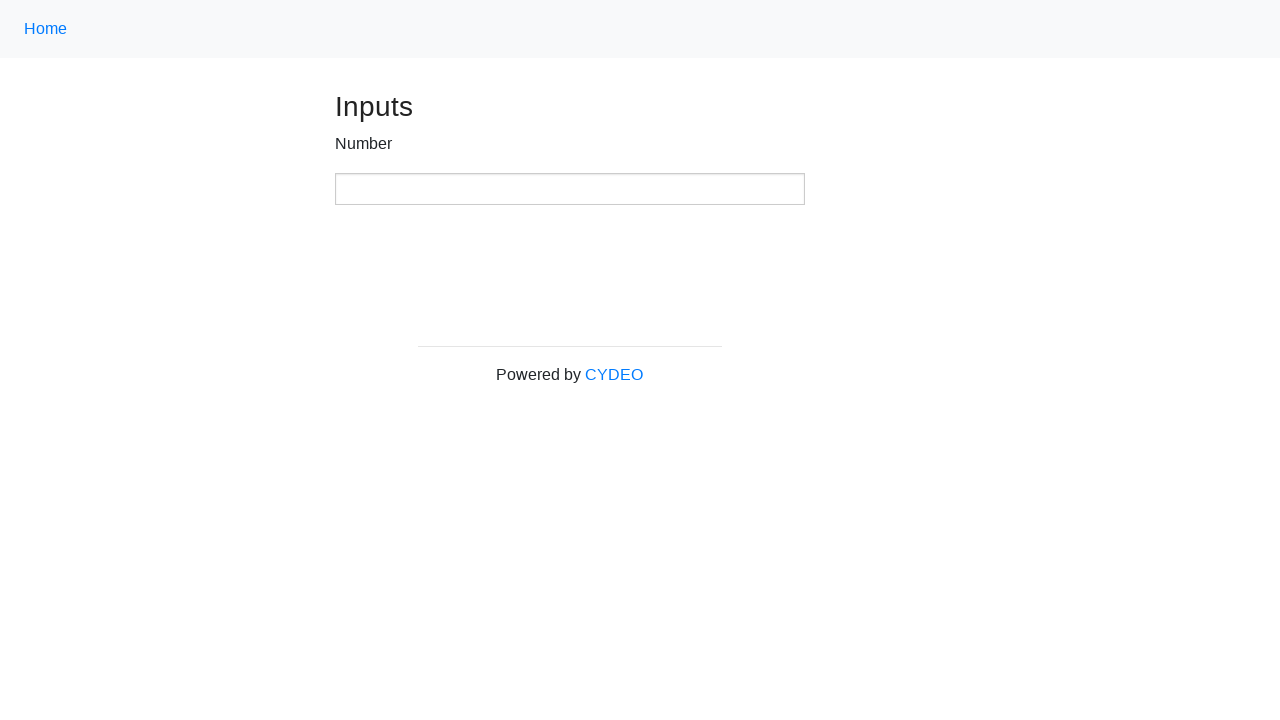

Clicked Home link using nav-link class at (46, 29) on .nav-link
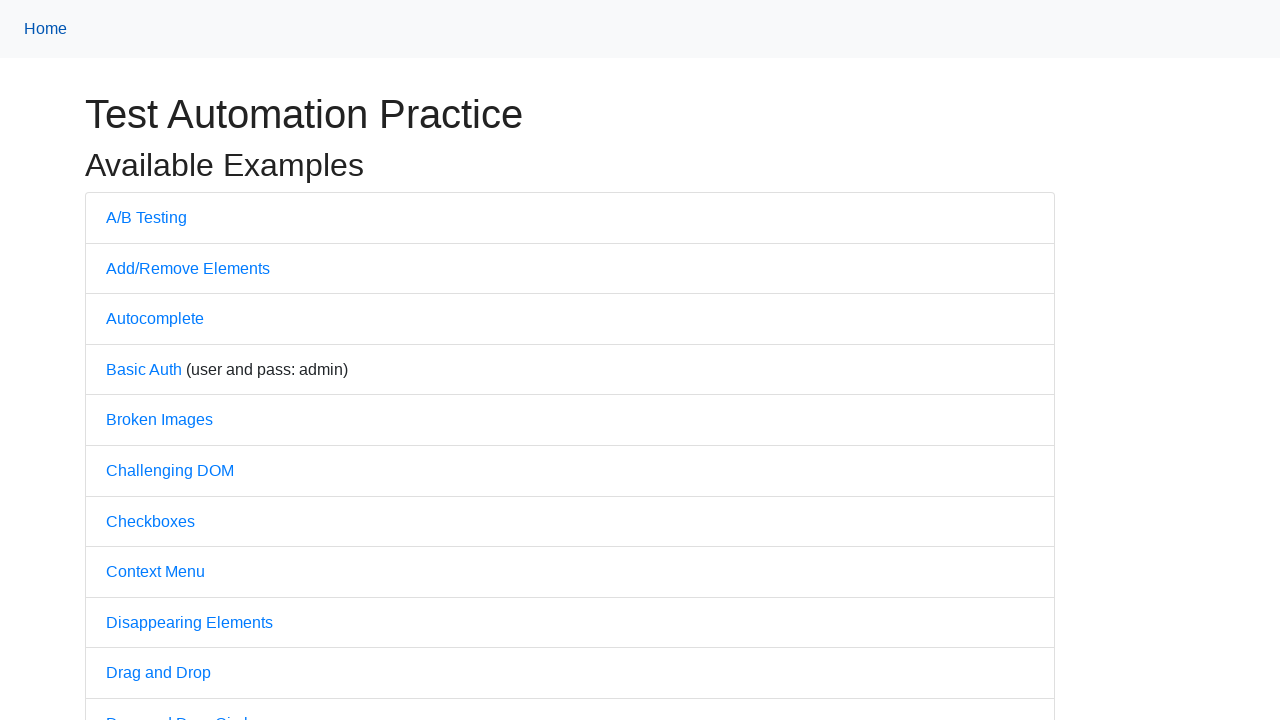

Verified page title is 'Practice'
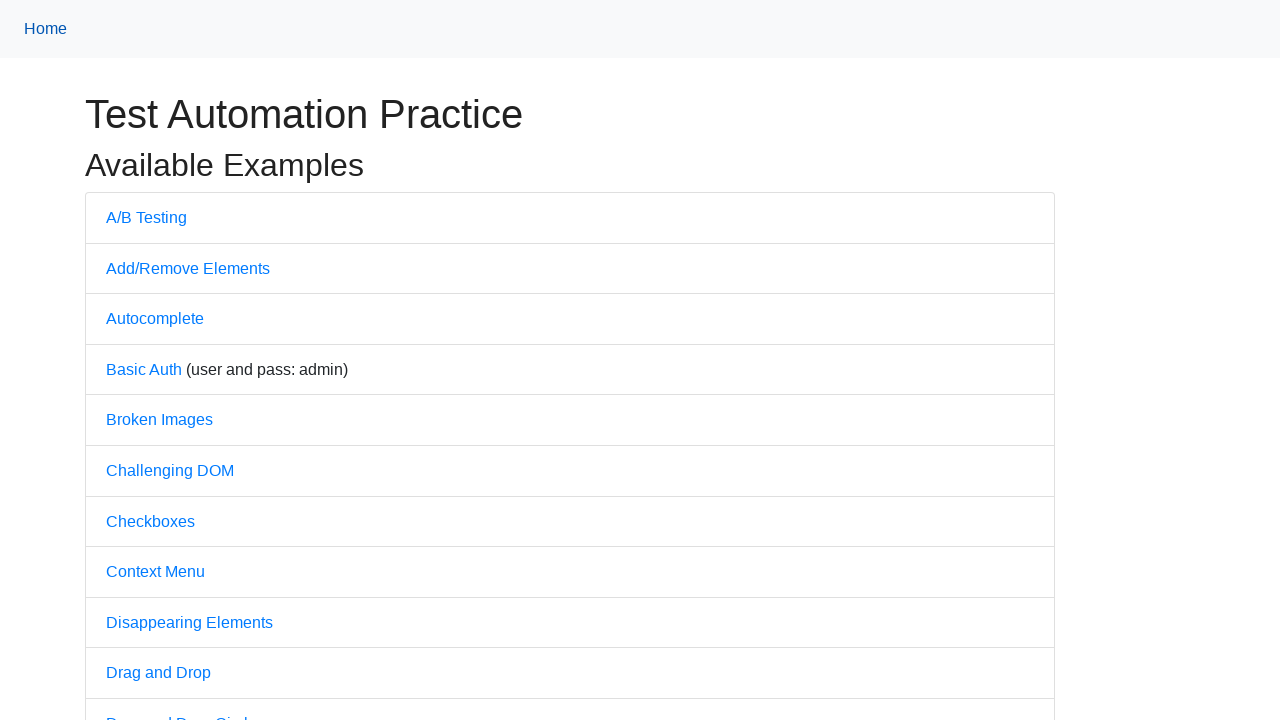

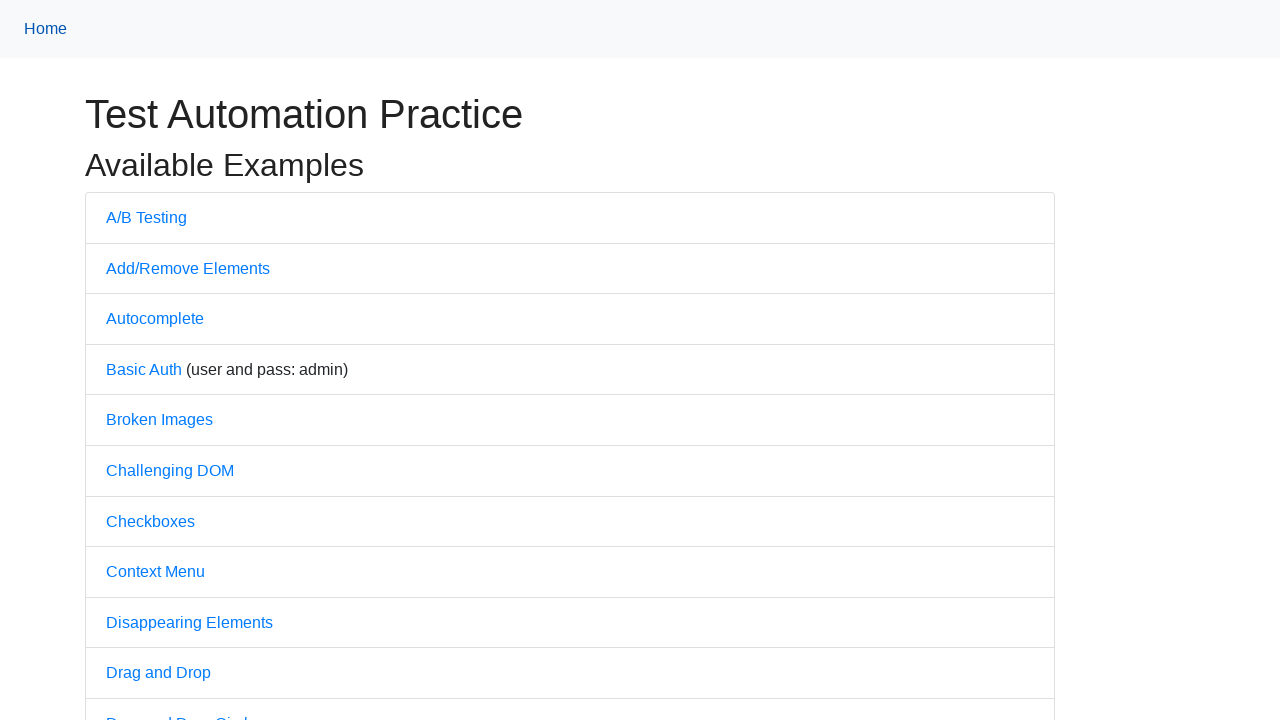